Tests adding a new todo item by clicking on the input field, filling in a task description, and pressing Enter to submit

Starting URL: https://demo.playwright.dev/todomvc/#/

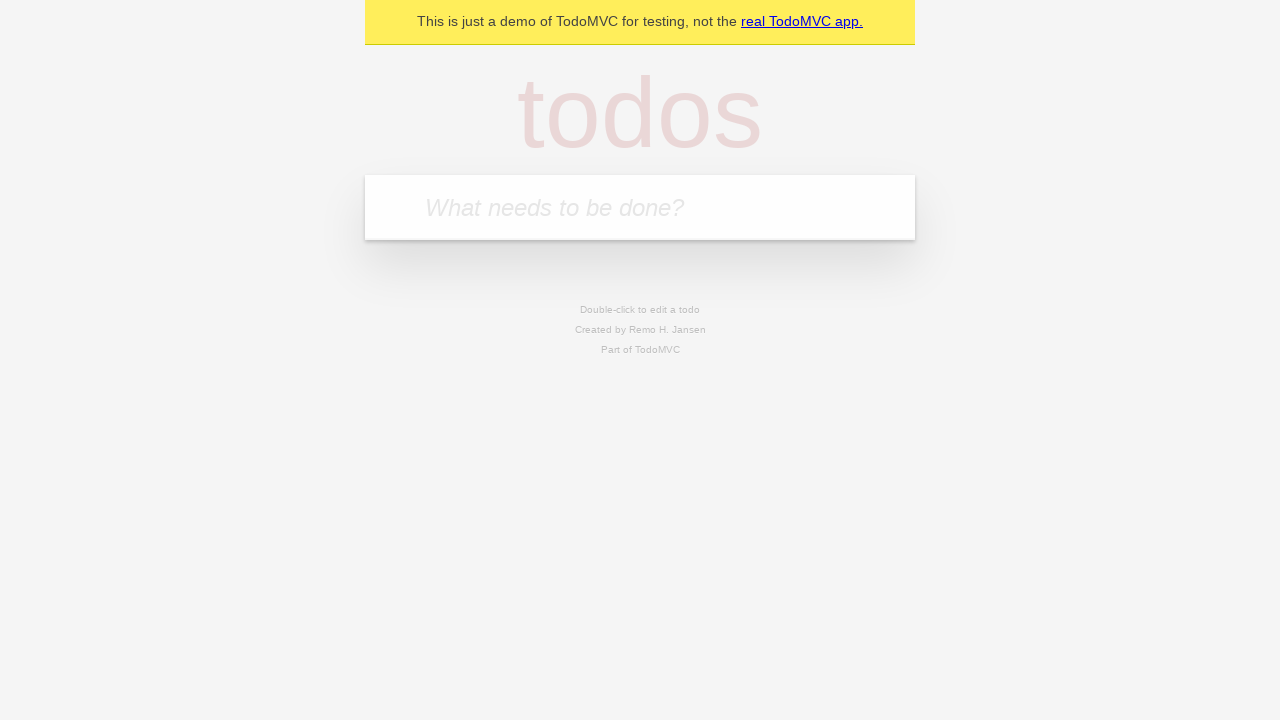

Clicked on the todo input field at (640, 207) on internal:attr=[placeholder="What needs to be done?"i]
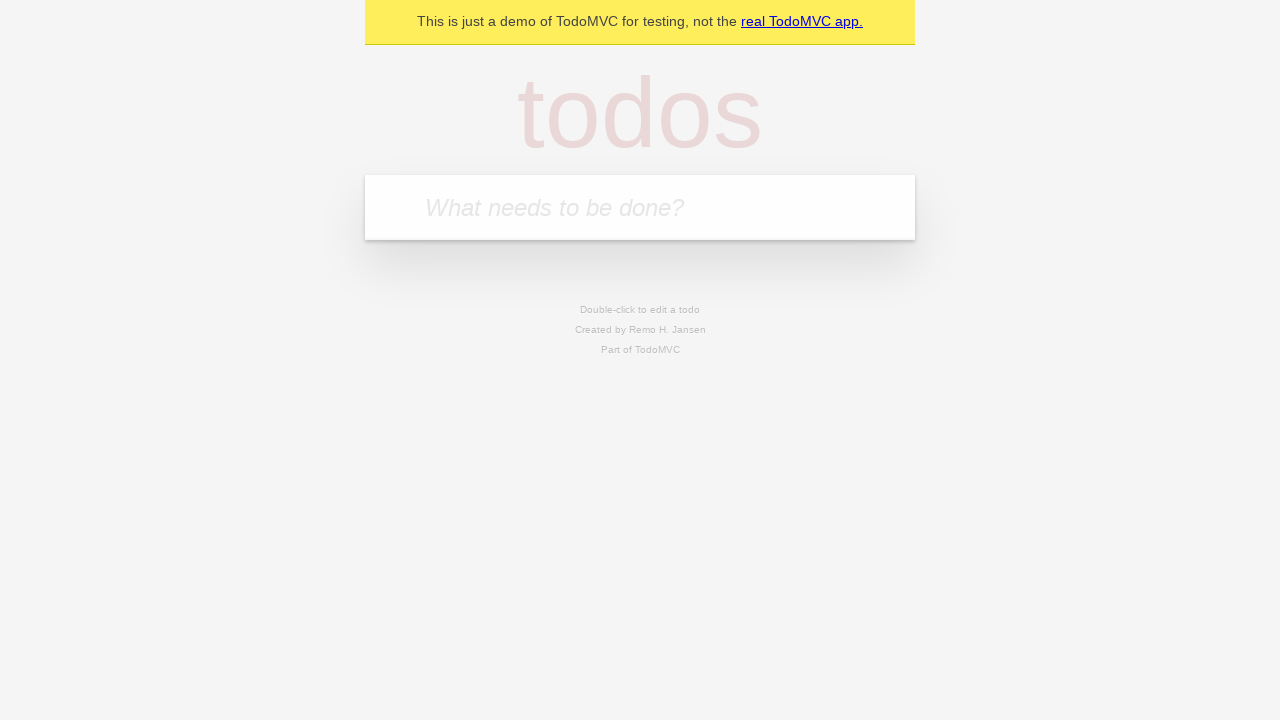

Filled in todo input with 'Buy groceries for the week' on internal:attr=[placeholder="What needs to be done?"i]
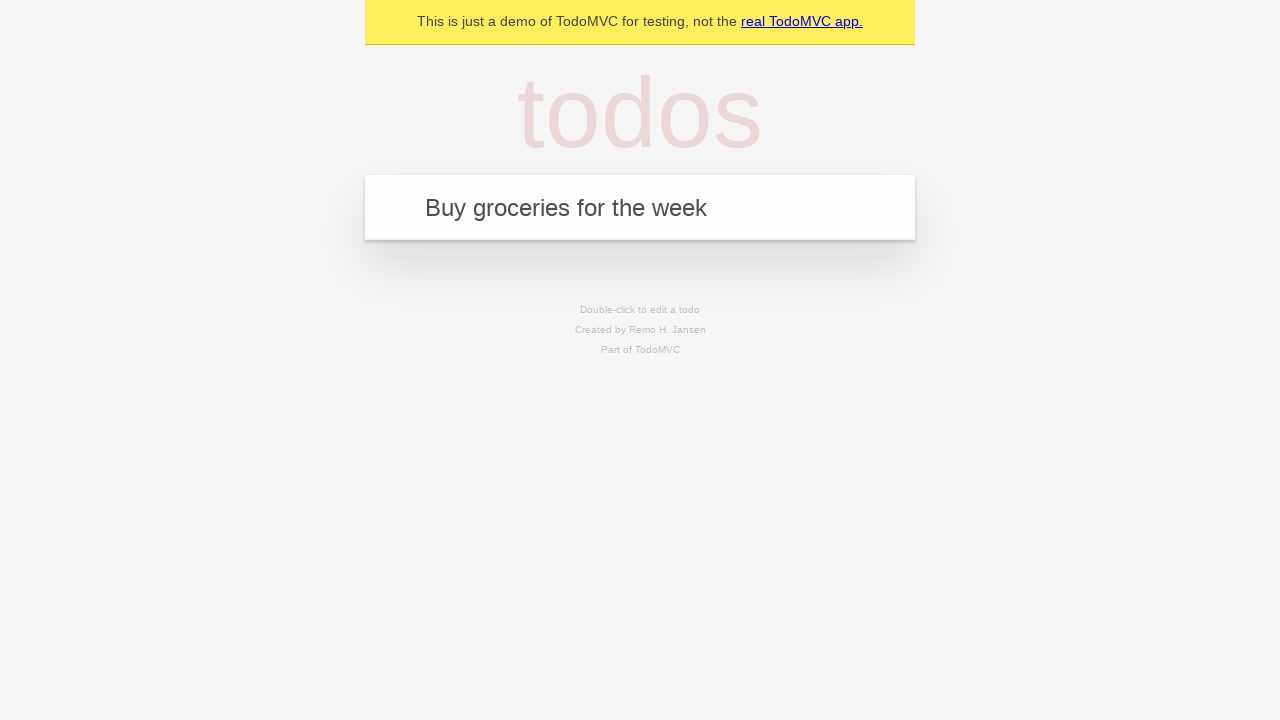

Pressed Enter to submit the new todo item on internal:attr=[placeholder="What needs to be done?"i]
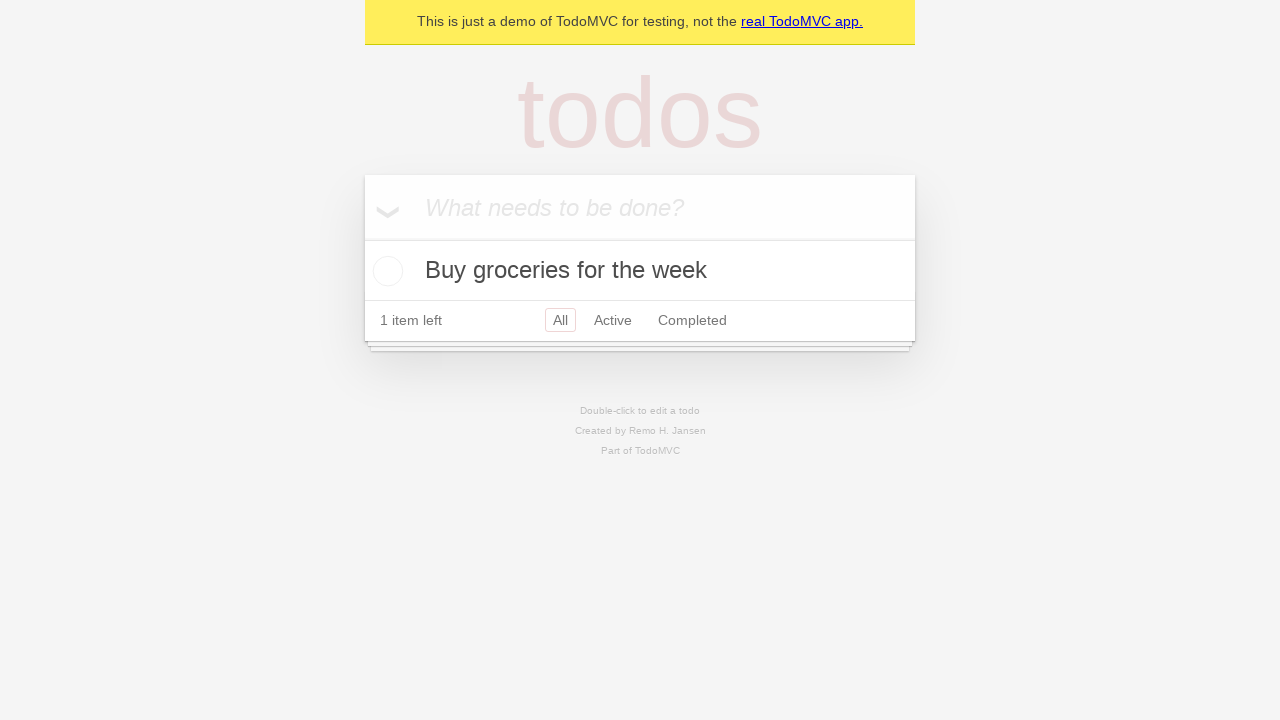

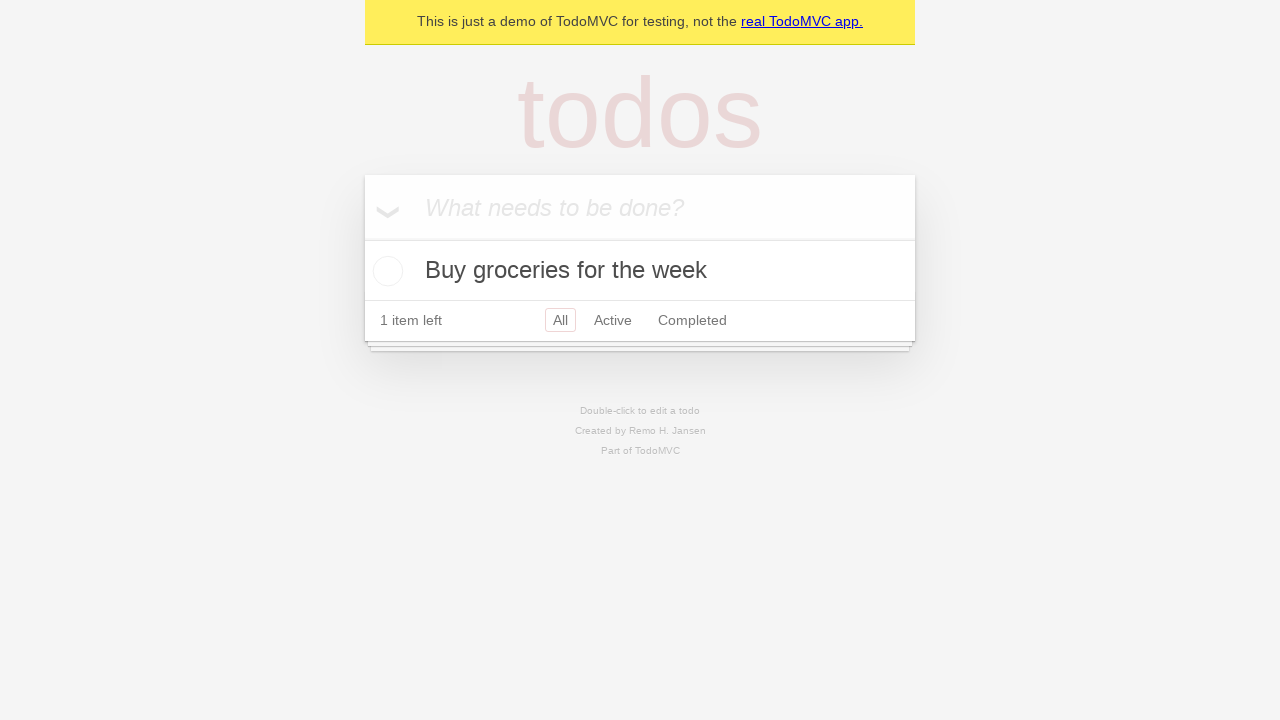